Navigates to a crawling study page, waits for page elements (paragraph, table, and link) to be present, then clicks on the link to navigate to the next page.

Starting URL: https://crawlingstudy-dd3c9.web.app/01/

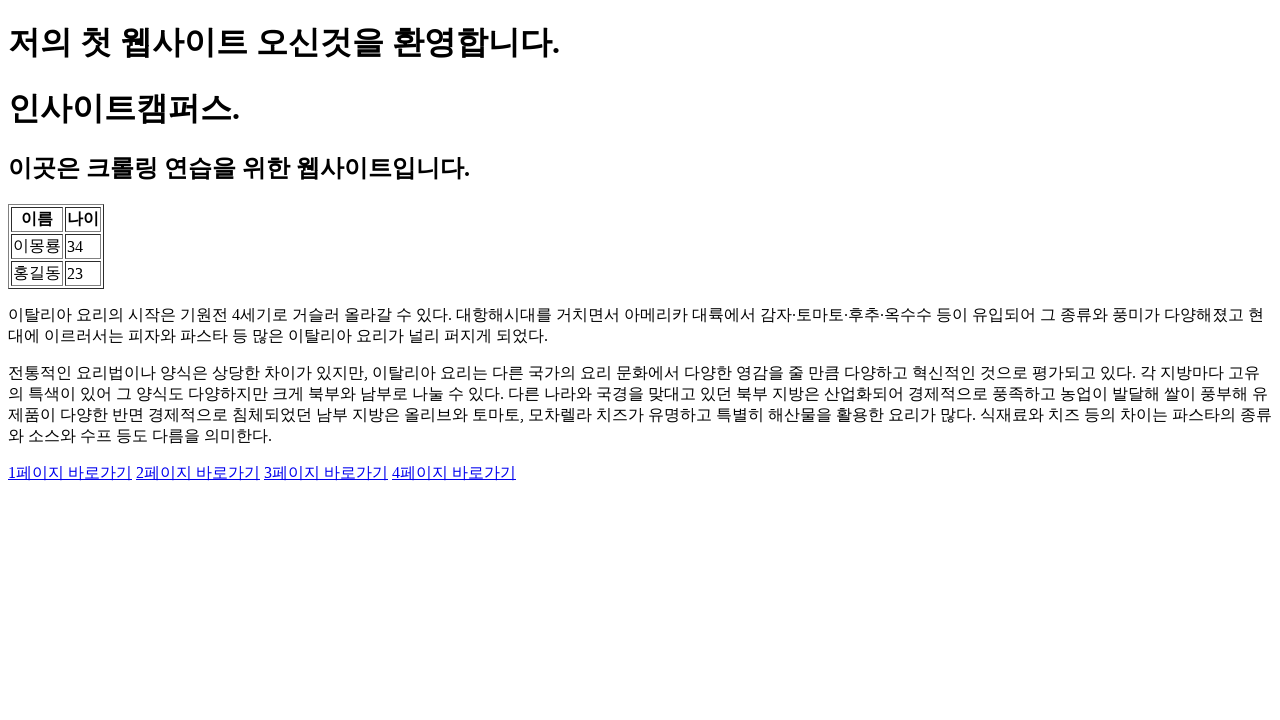

Navigated to crawling study page at https://crawlingstudy-dd3c9.web.app/01/
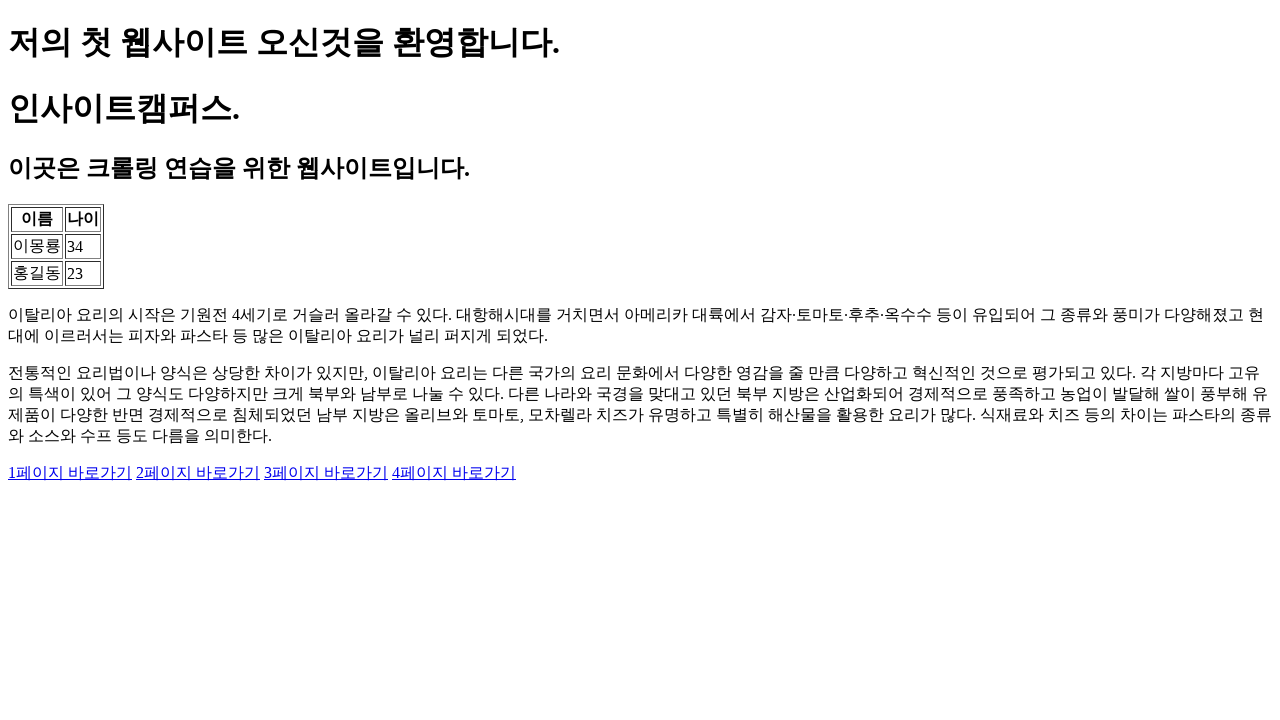

Waited for paragraph element with id 'hello' to be present
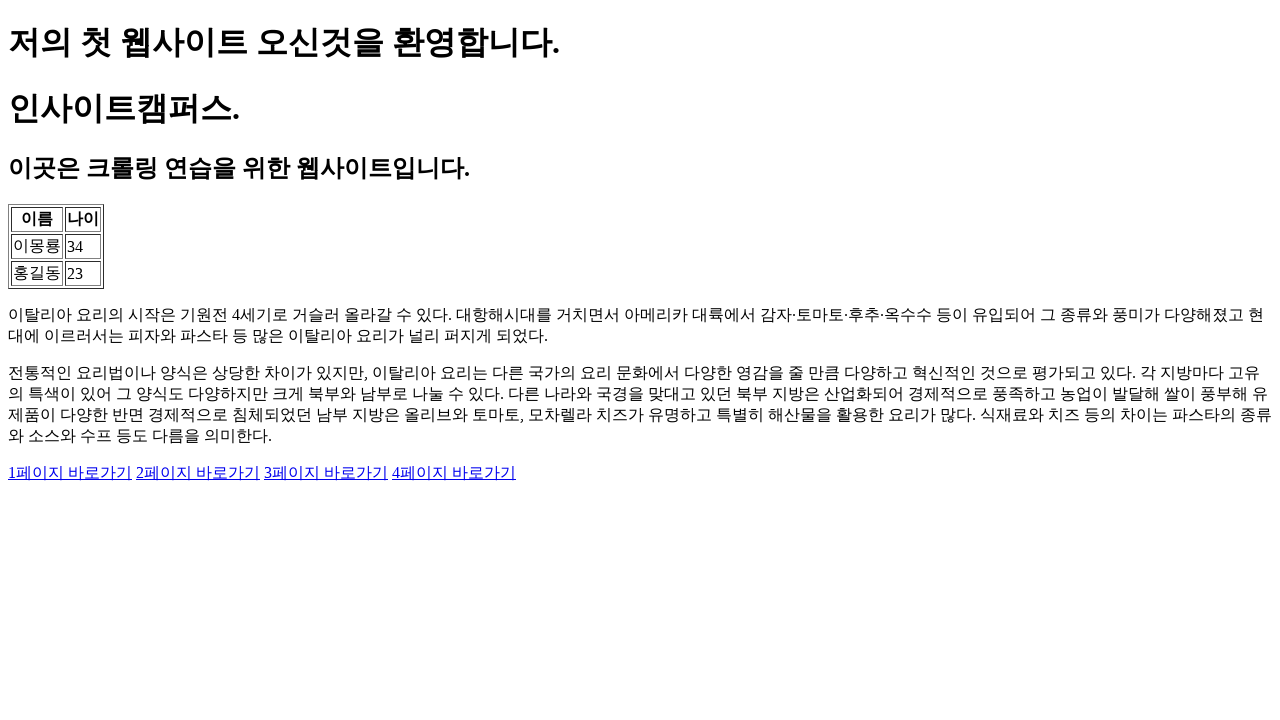

Waited for table element to be present
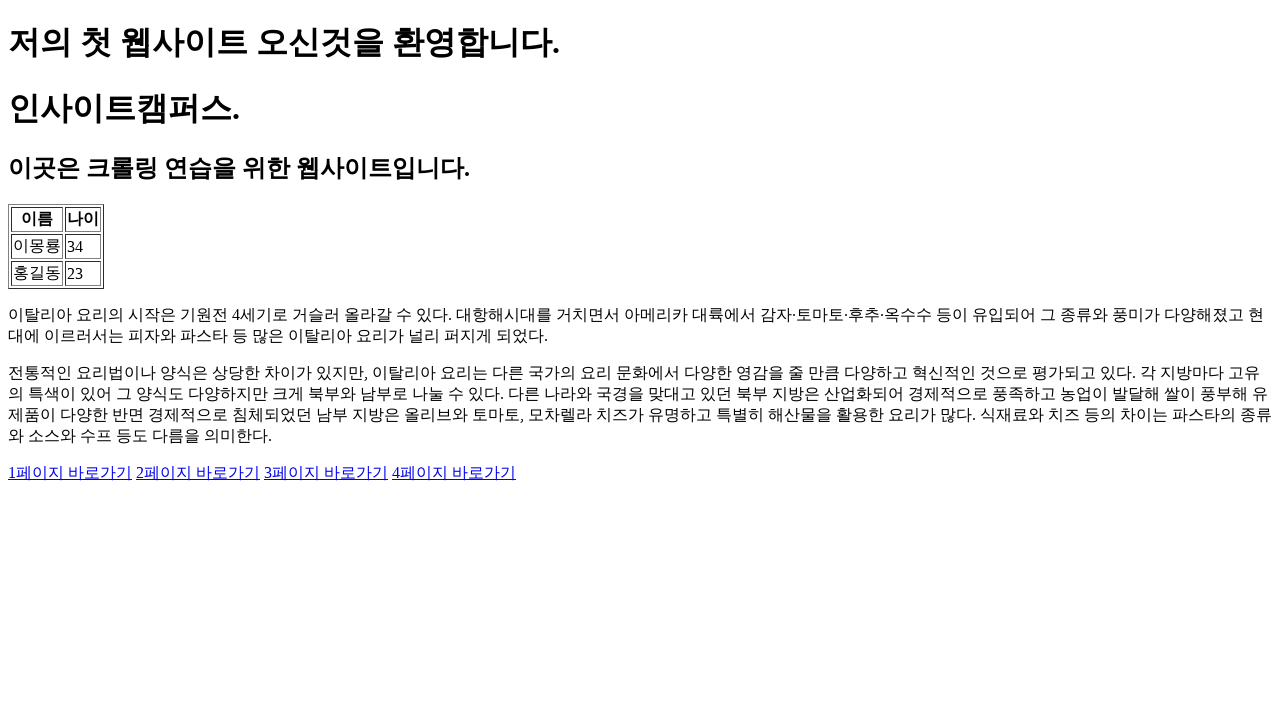

Clicked link to navigate to next page at (70, 473) on a
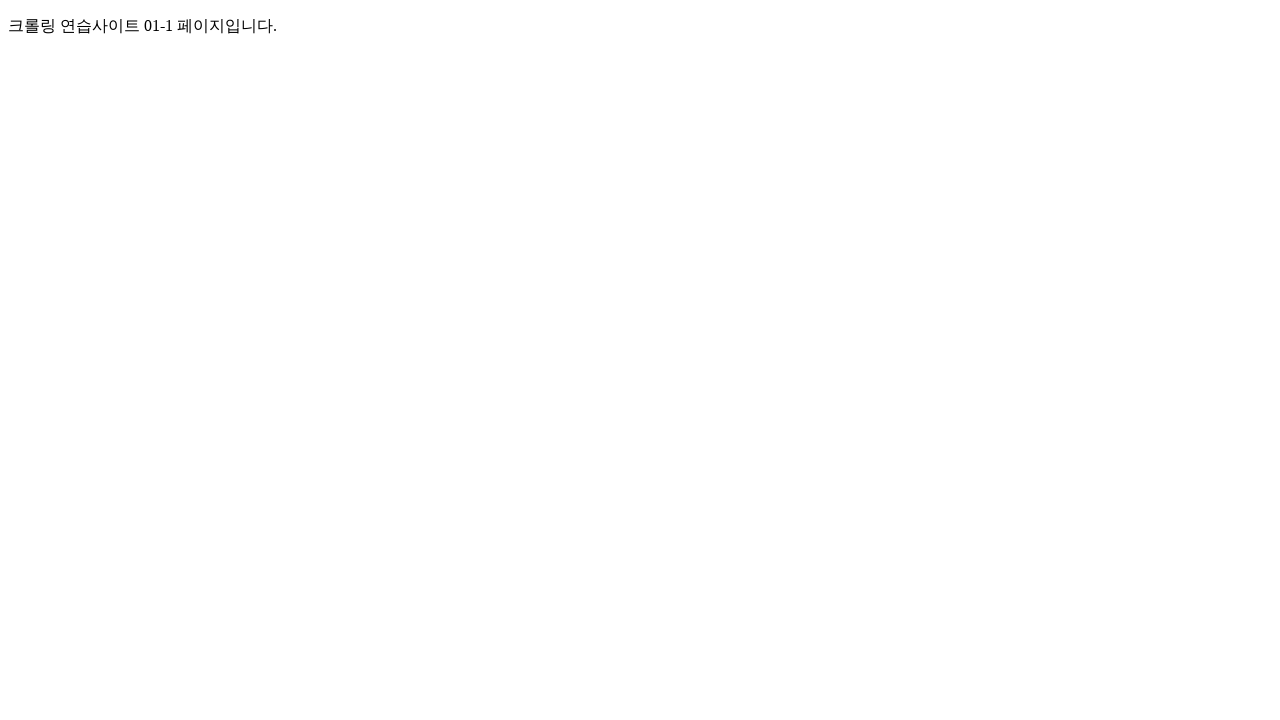

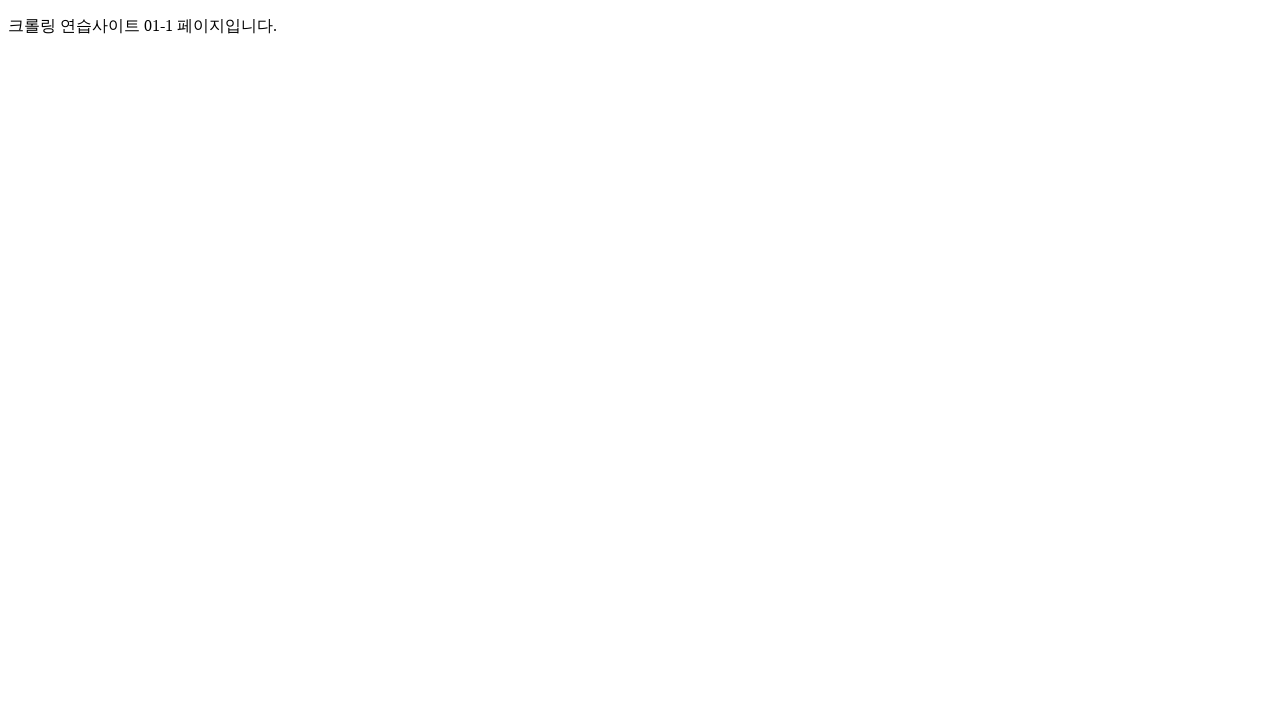